Tests JavaScript alert handling by clicking a button that triggers an alert and accepting it

Starting URL: https://the-internet.herokuapp.com/javascript_alerts

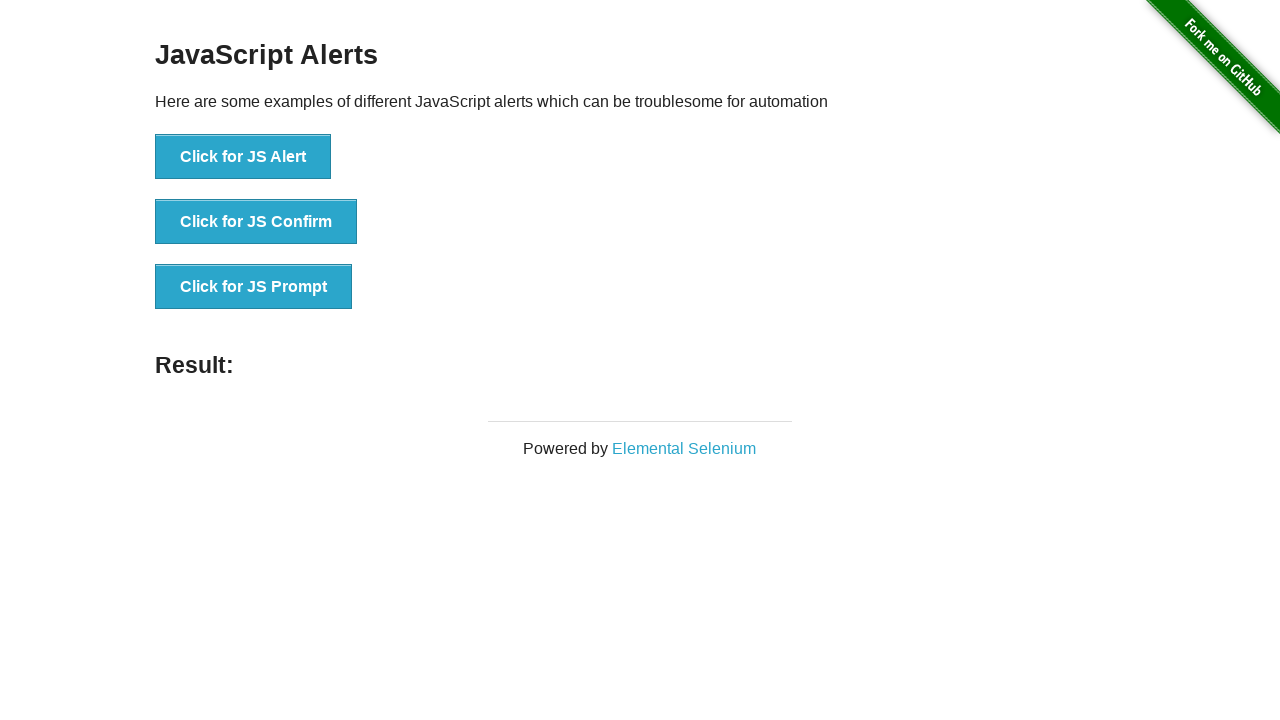

Clicked button to trigger JavaScript alert at (243, 157) on xpath=//button[@onclick='jsAlert()']
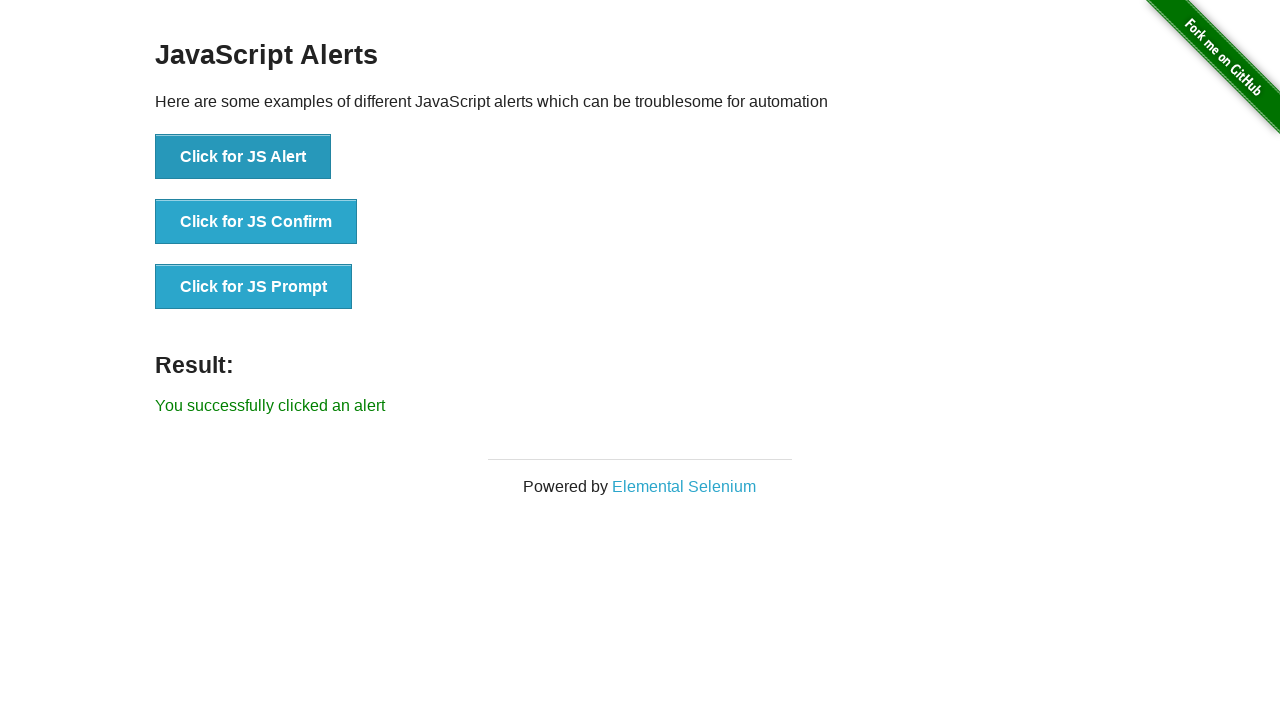

Set up dialog handler to accept alert
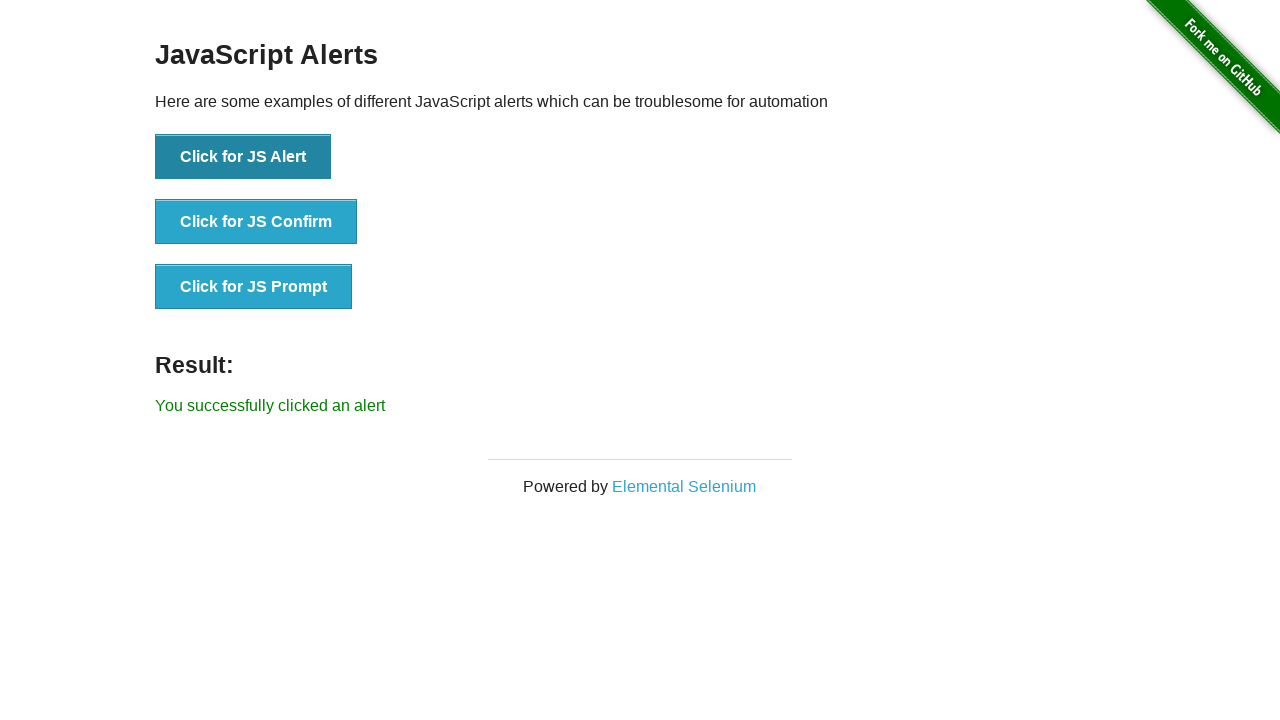

Result text element appeared after accepting alert
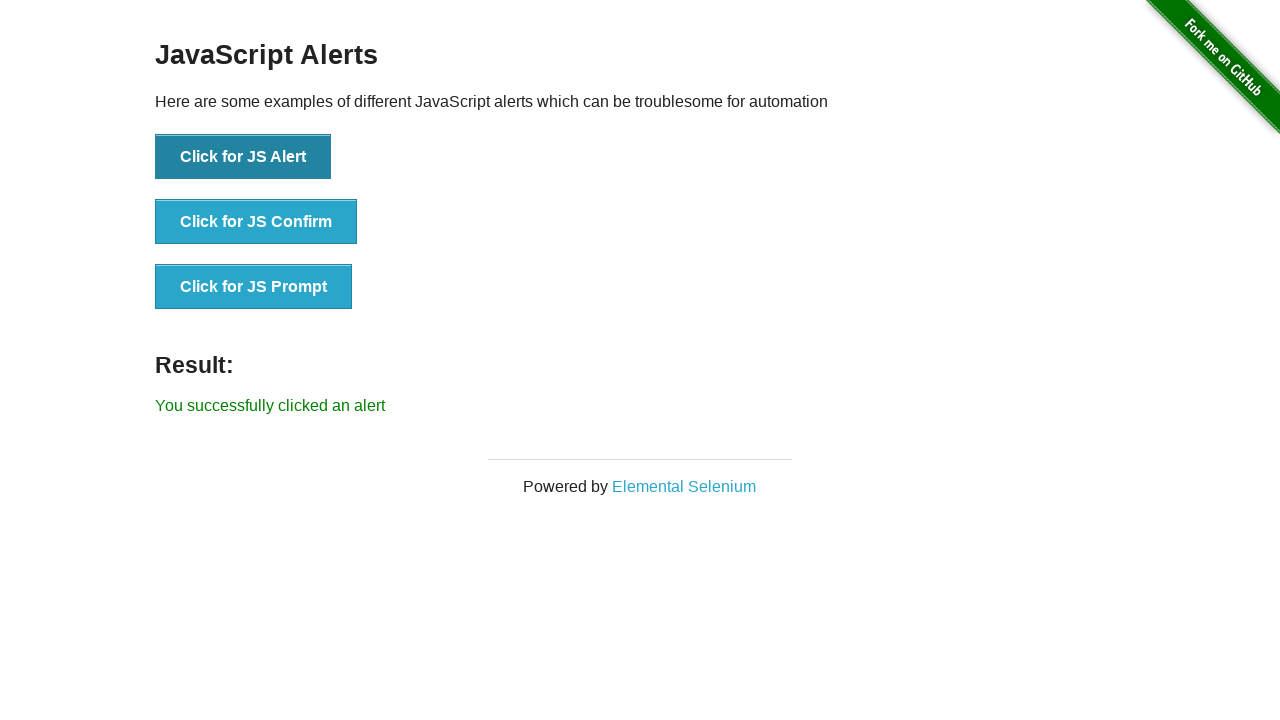

Retrieved result text: You successfully clicked an alert
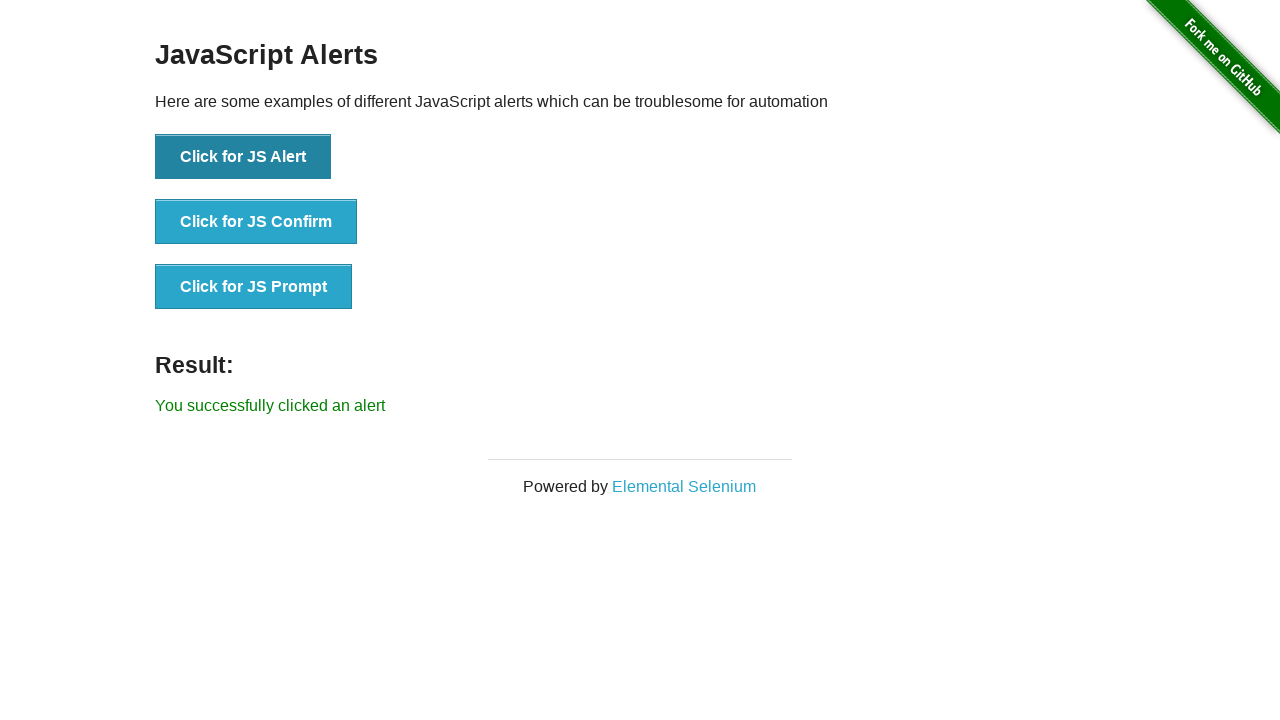

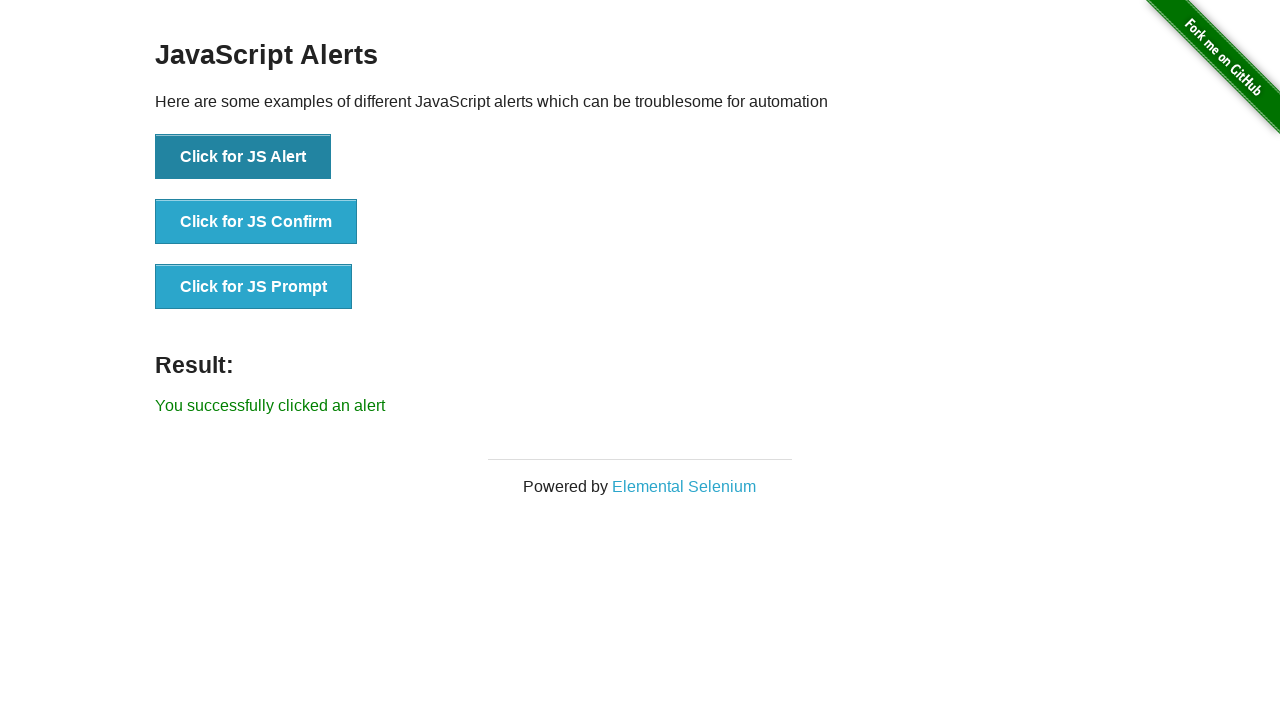